Tests that the toggle-all checkbox state updates correctly when individual items are completed or cleared.

Starting URL: https://demo.playwright.dev/todomvc

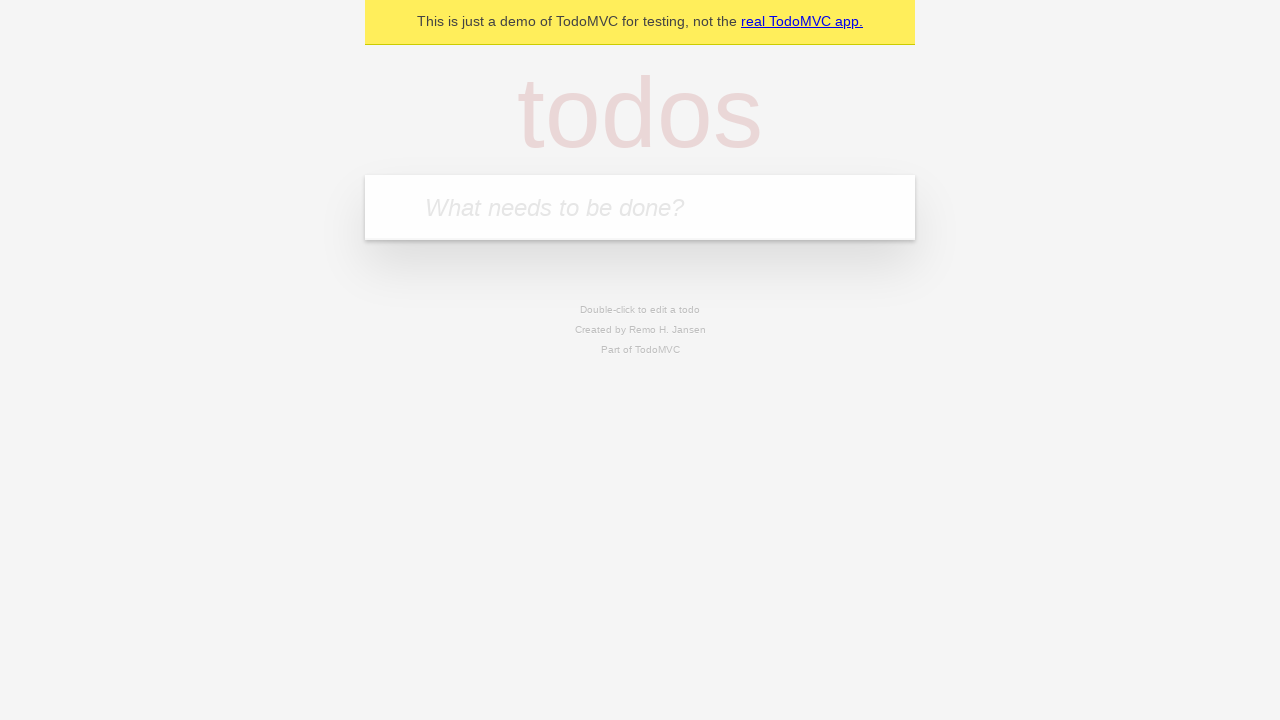

Filled new todo field with 'buy some cheese' on .new-todo
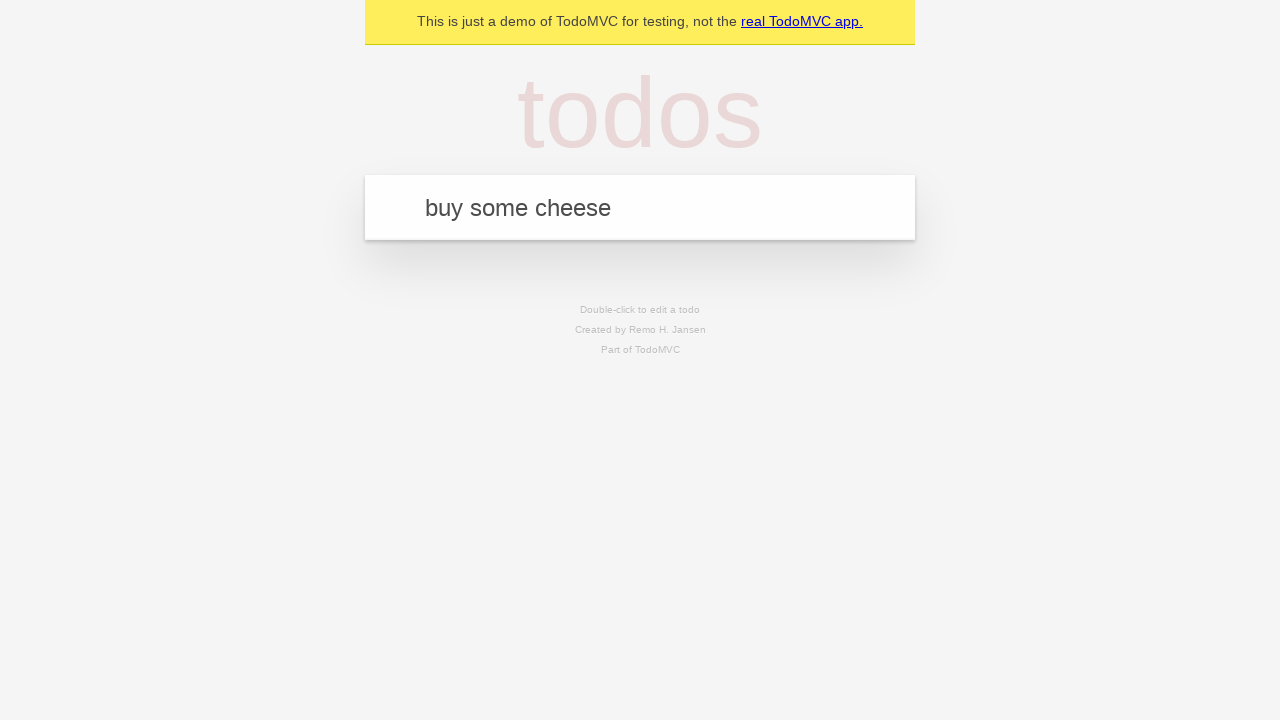

Pressed Enter to add first todo on .new-todo
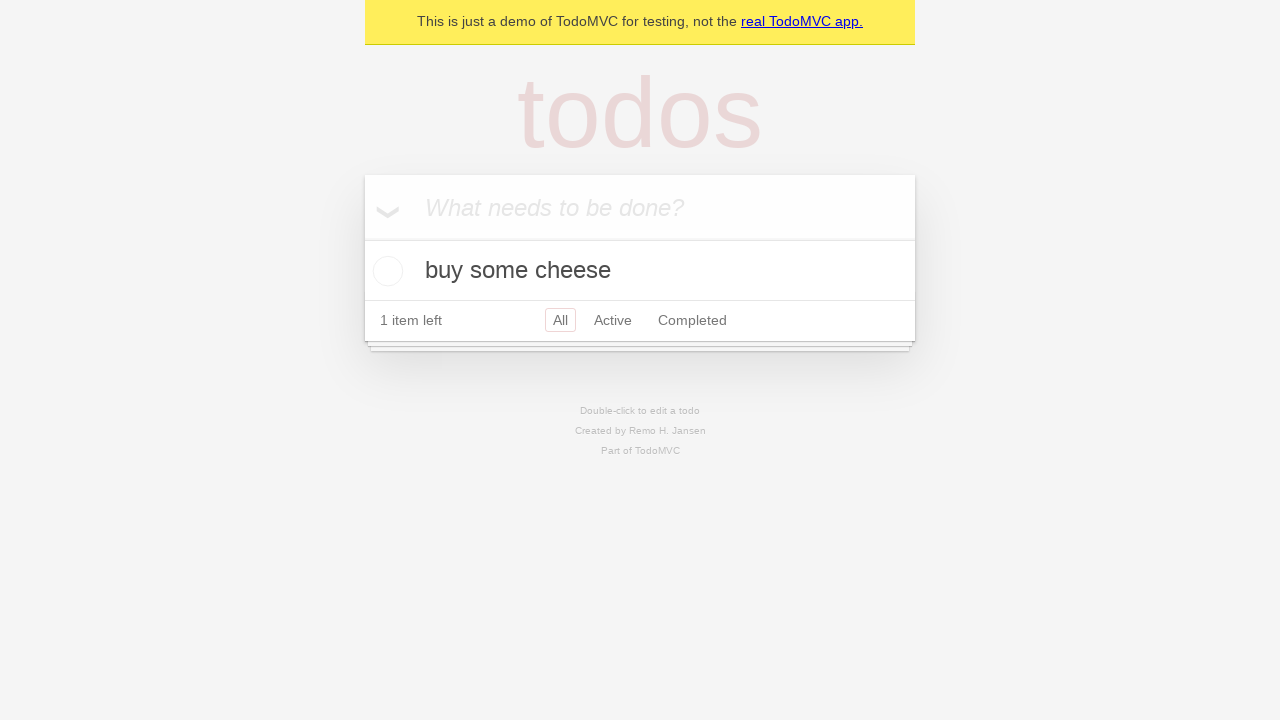

Filled new todo field with 'feed the cat' on .new-todo
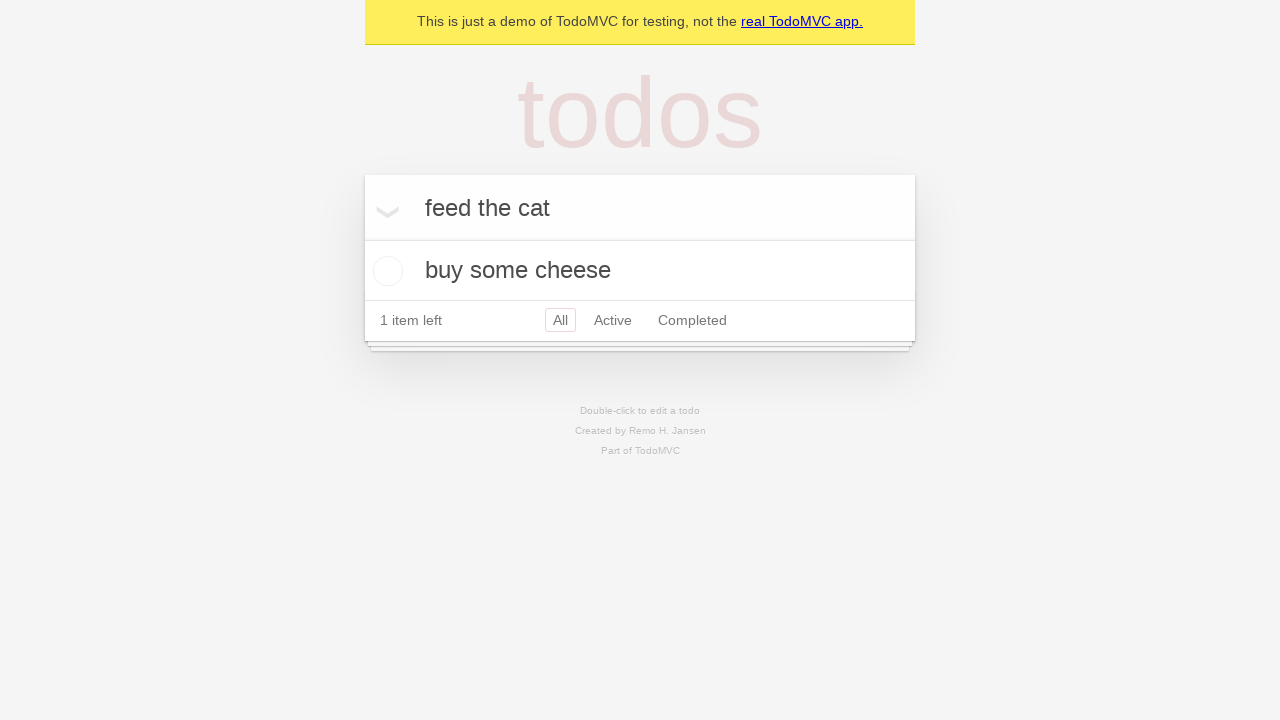

Pressed Enter to add second todo on .new-todo
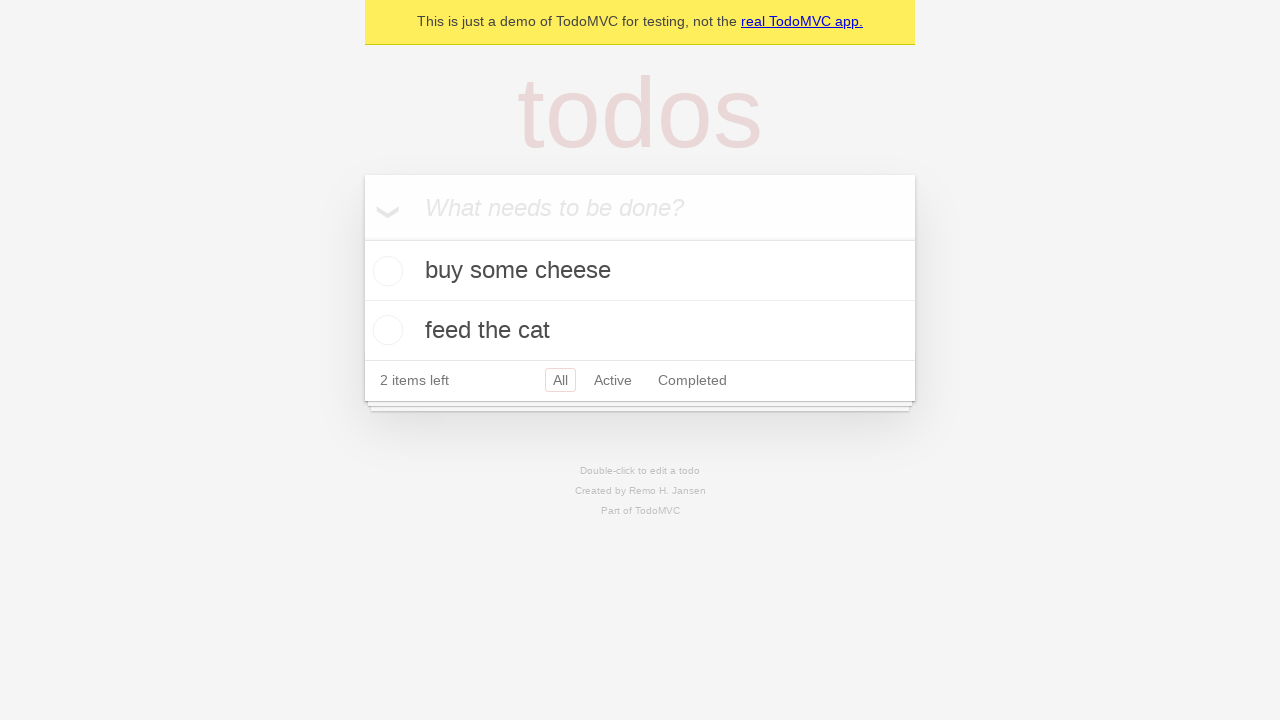

Filled new todo field with 'book a doctors appointment' on .new-todo
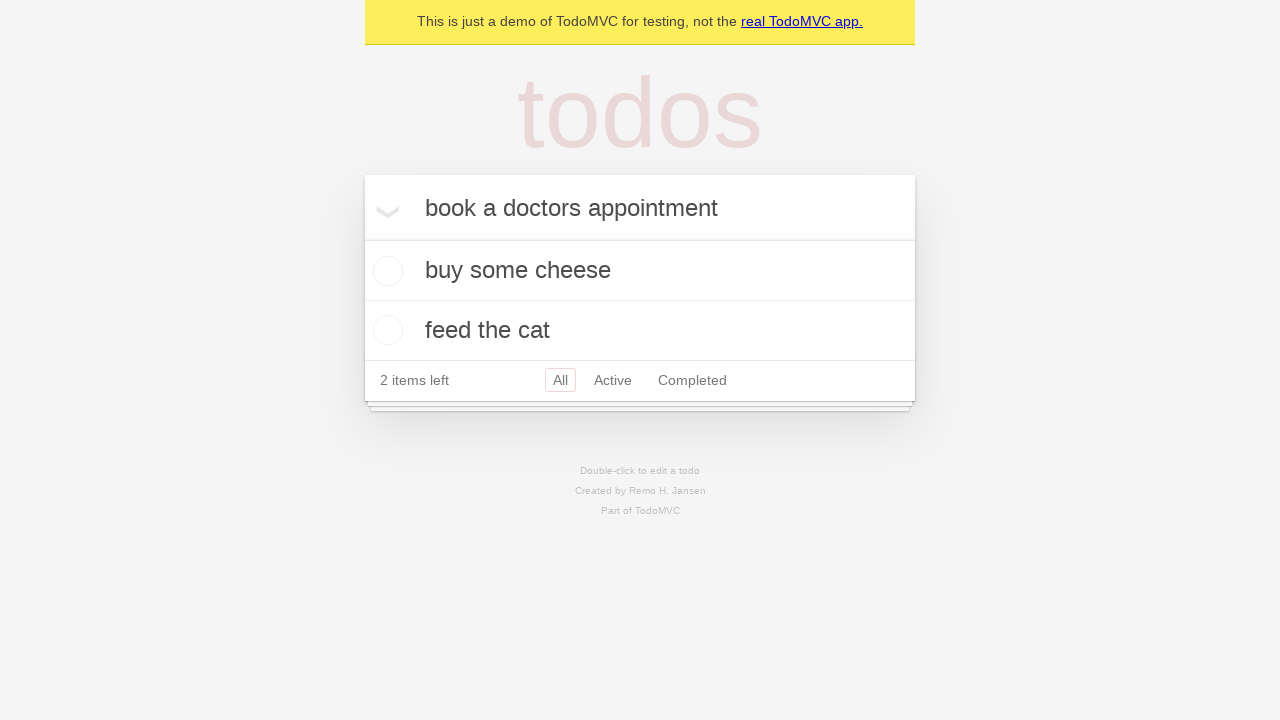

Pressed Enter to add third todo on .new-todo
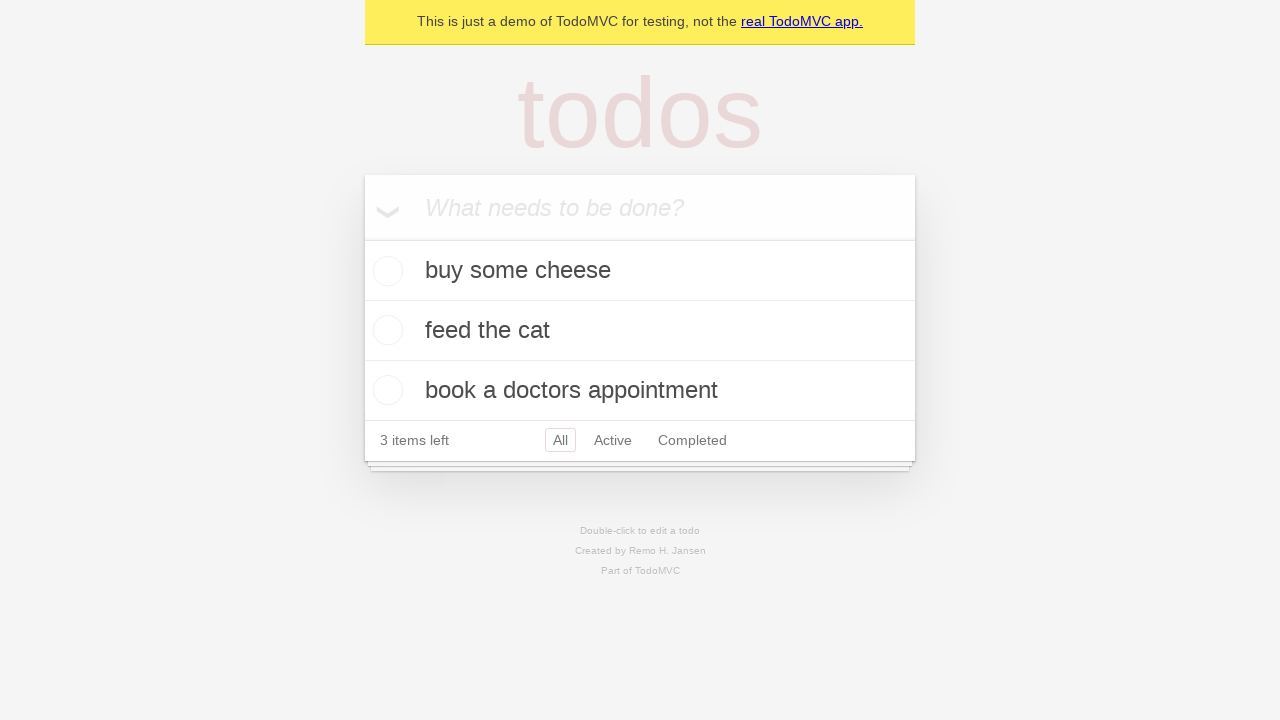

Checked toggle-all checkbox to complete all todos at (362, 238) on .toggle-all
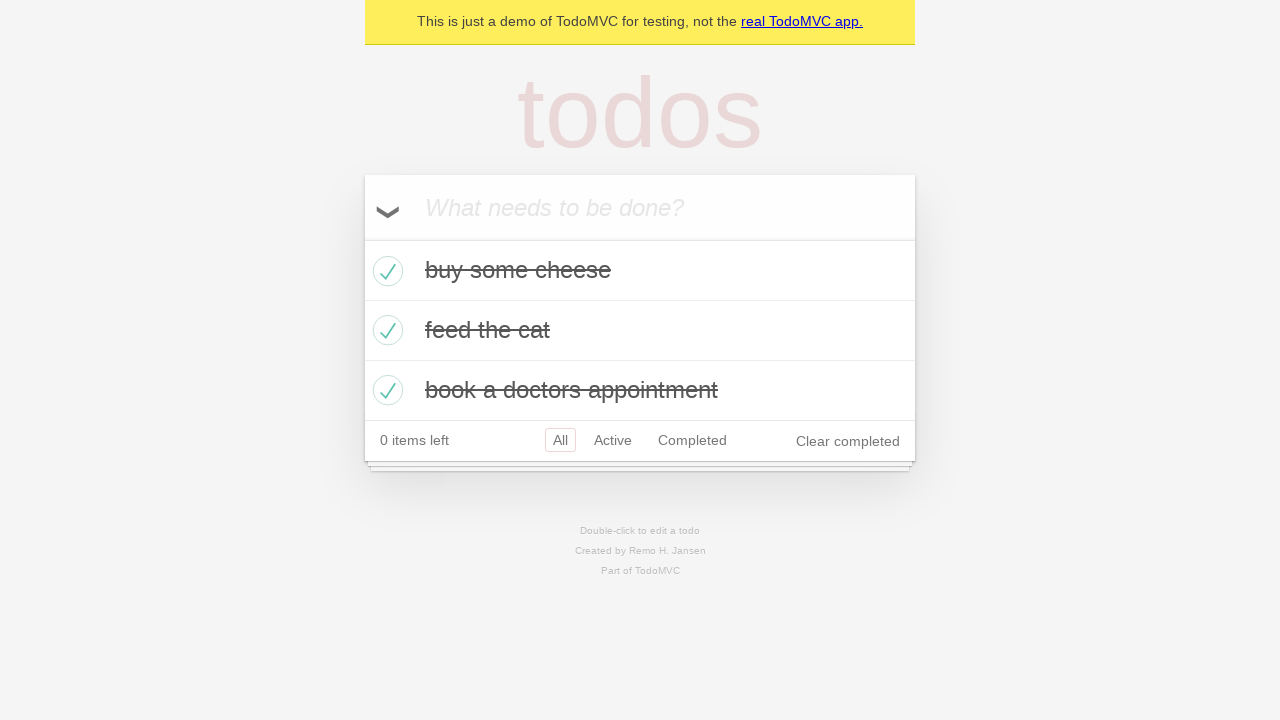

Unchecked first todo to mark it as incomplete at (385, 271) on .todo-list li >> nth=0 >> .toggle
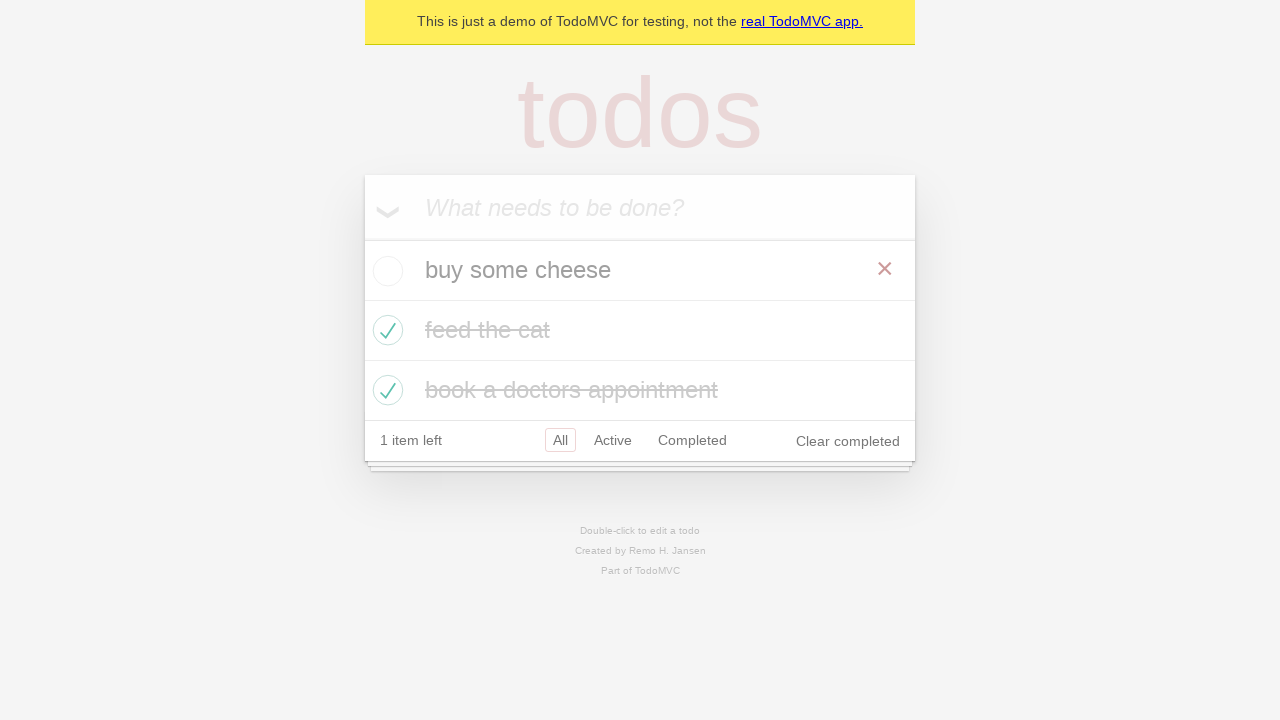

Checked first todo again to mark it as complete at (385, 271) on .todo-list li >> nth=0 >> .toggle
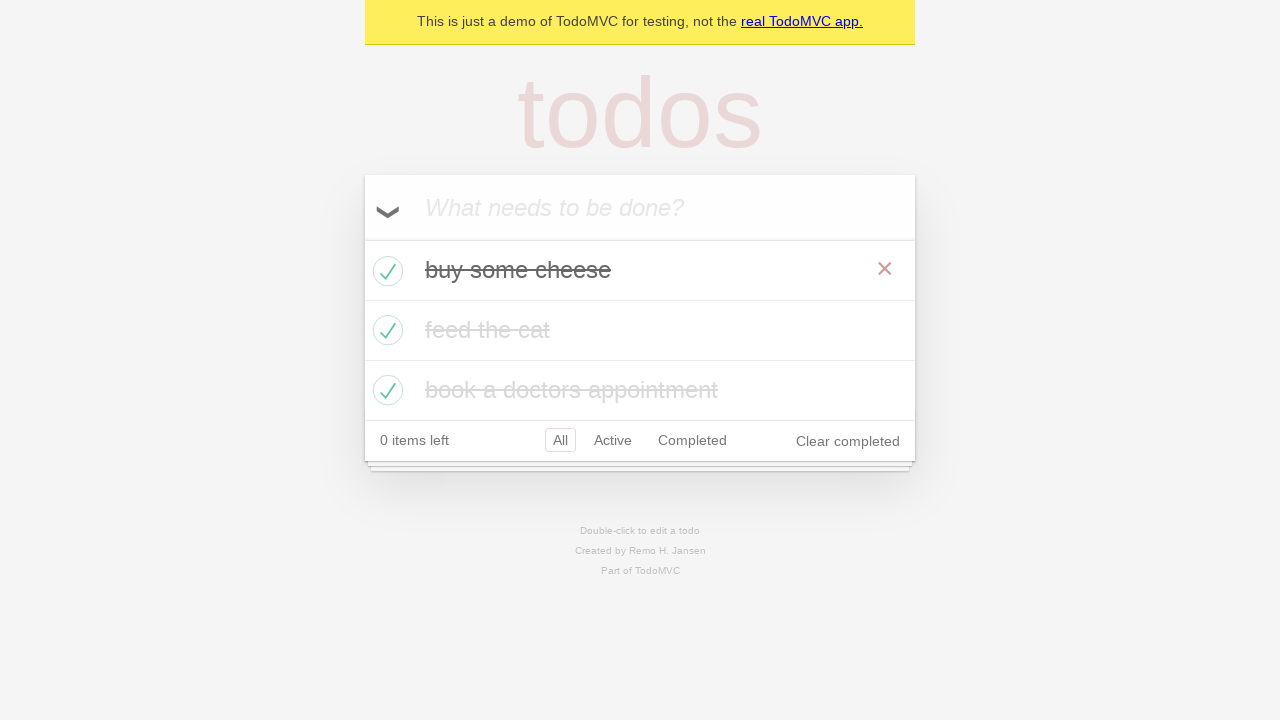

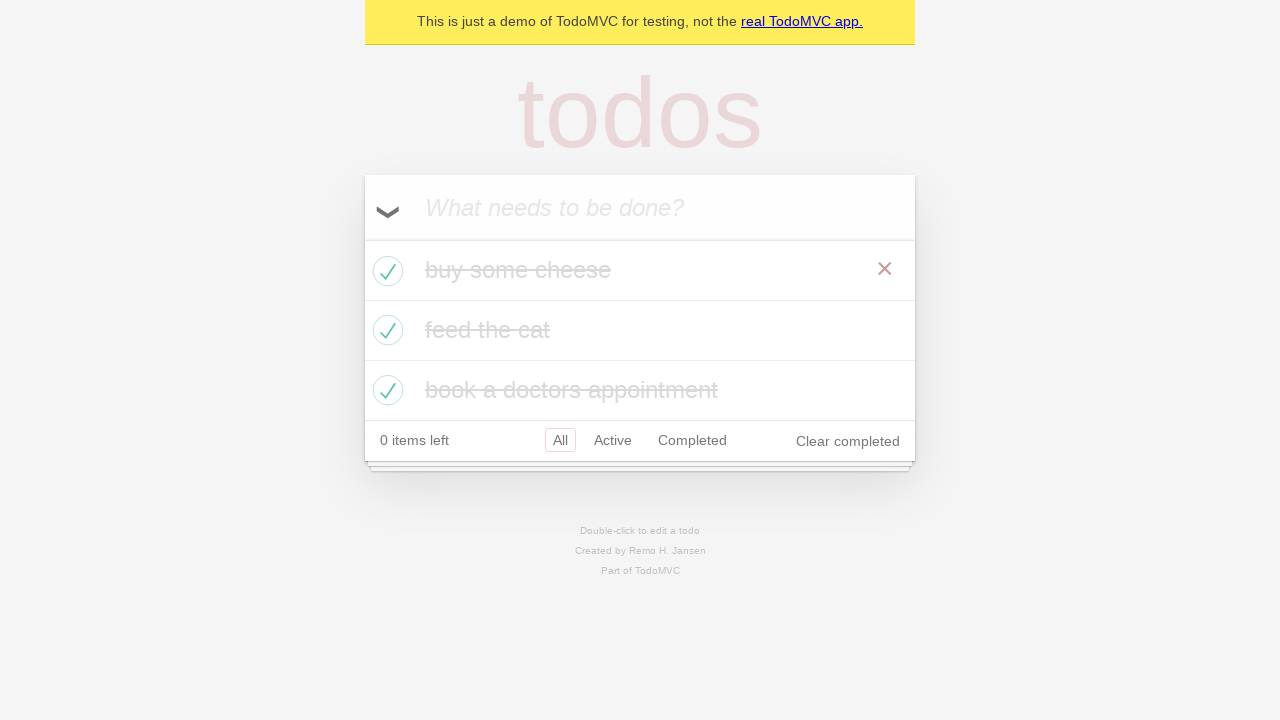